Tests that the todo counter displays the current number of items as they are added

Starting URL: https://demo.playwright.dev/todomvc

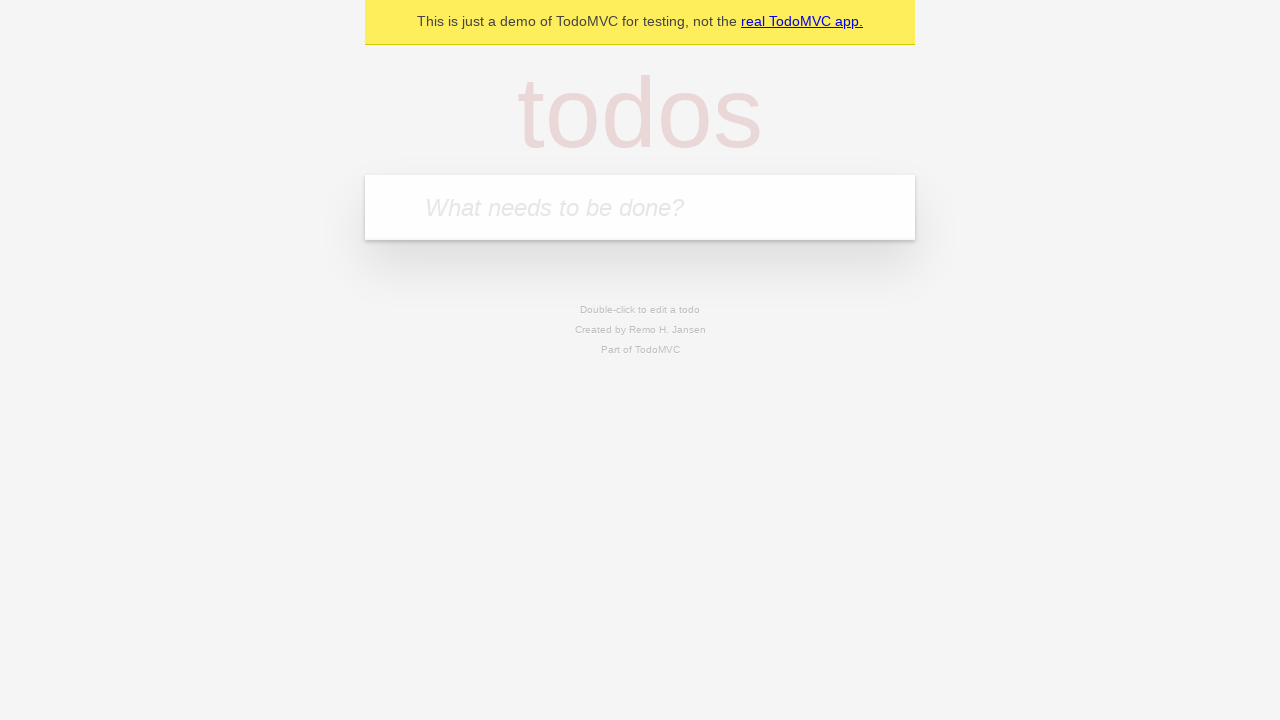

Located the todo input field
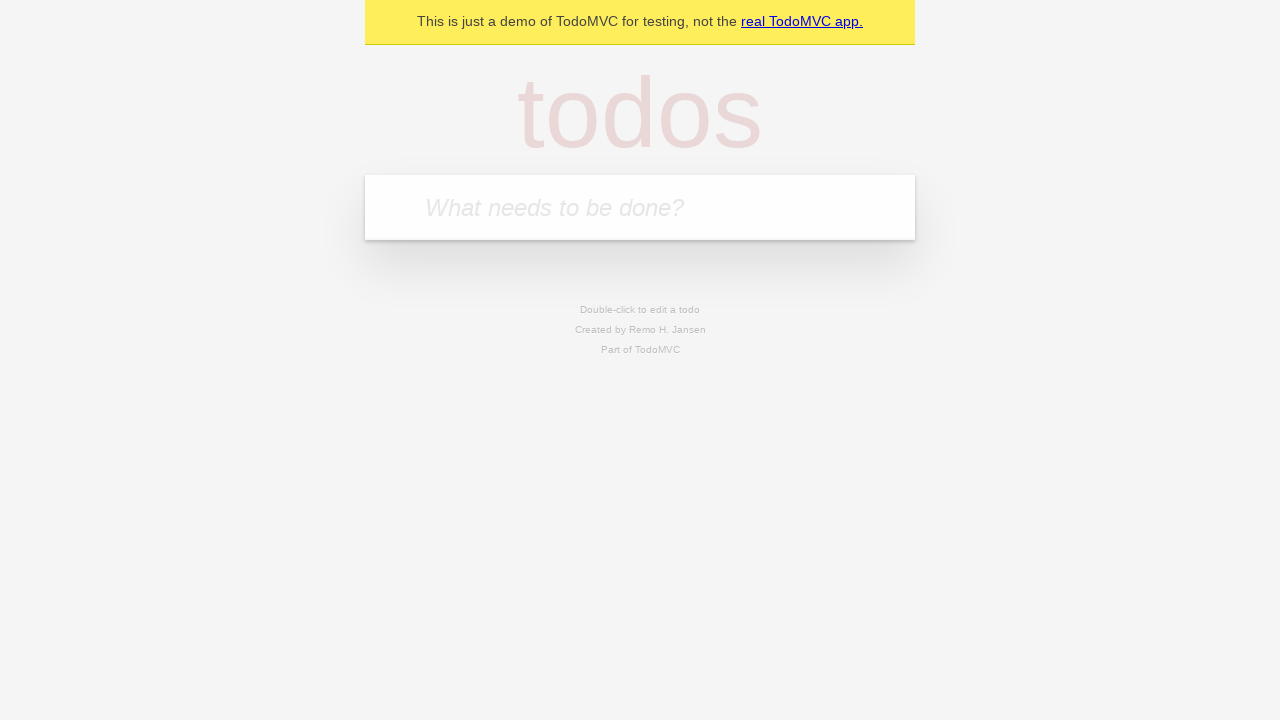

Filled todo input with 'buy some cheese' on internal:attr=[placeholder="What needs to be done?"i]
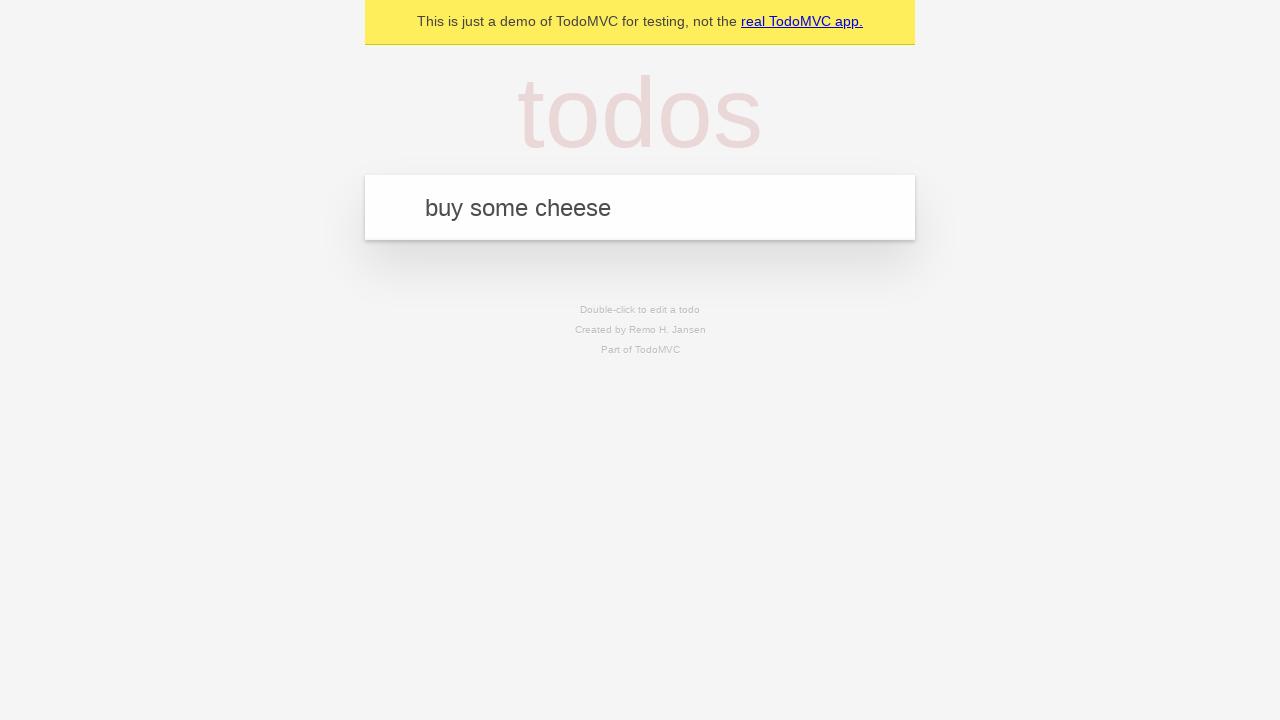

Pressed Enter to add first todo item on internal:attr=[placeholder="What needs to be done?"i]
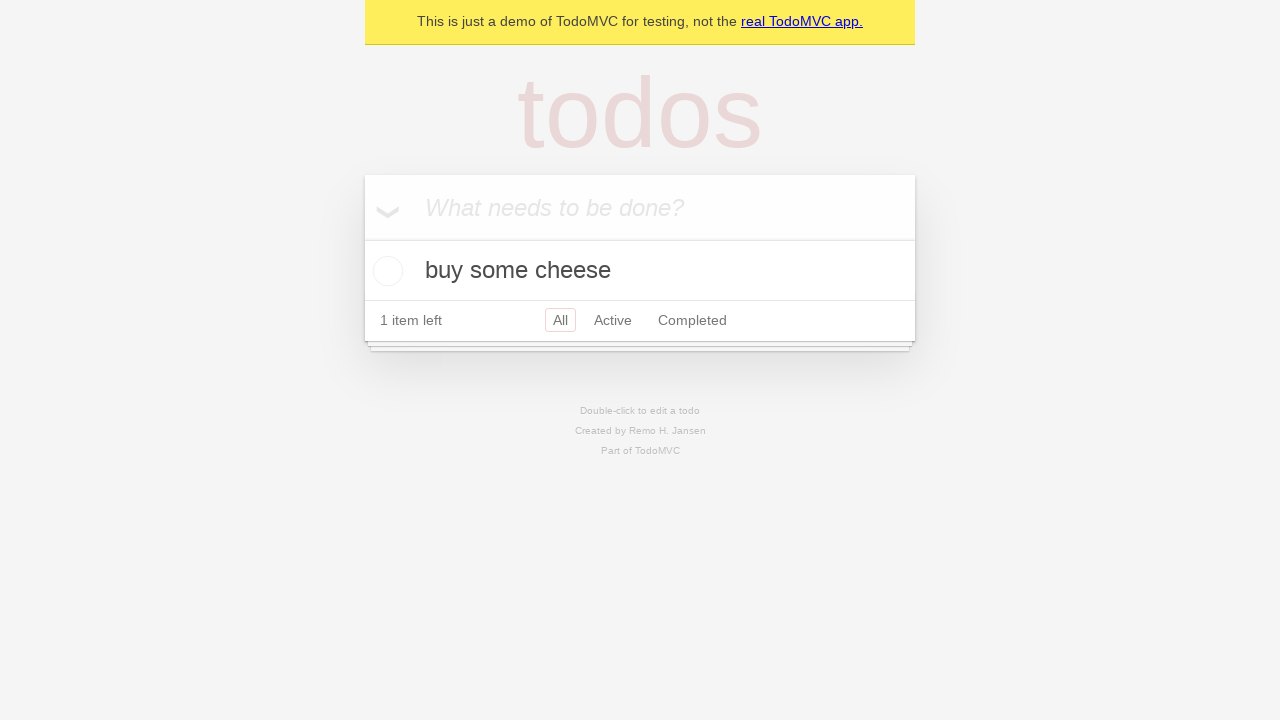

Todo counter element loaded after adding first item
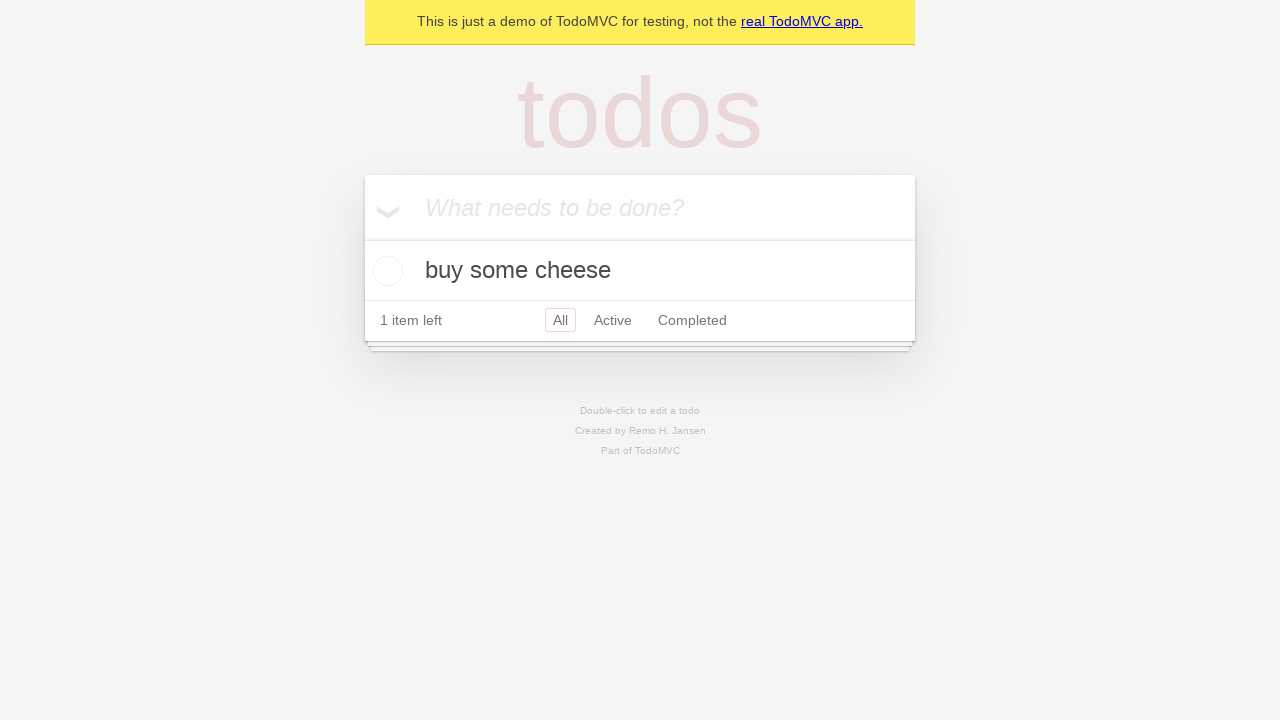

Filled todo input with 'feed the cat' on internal:attr=[placeholder="What needs to be done?"i]
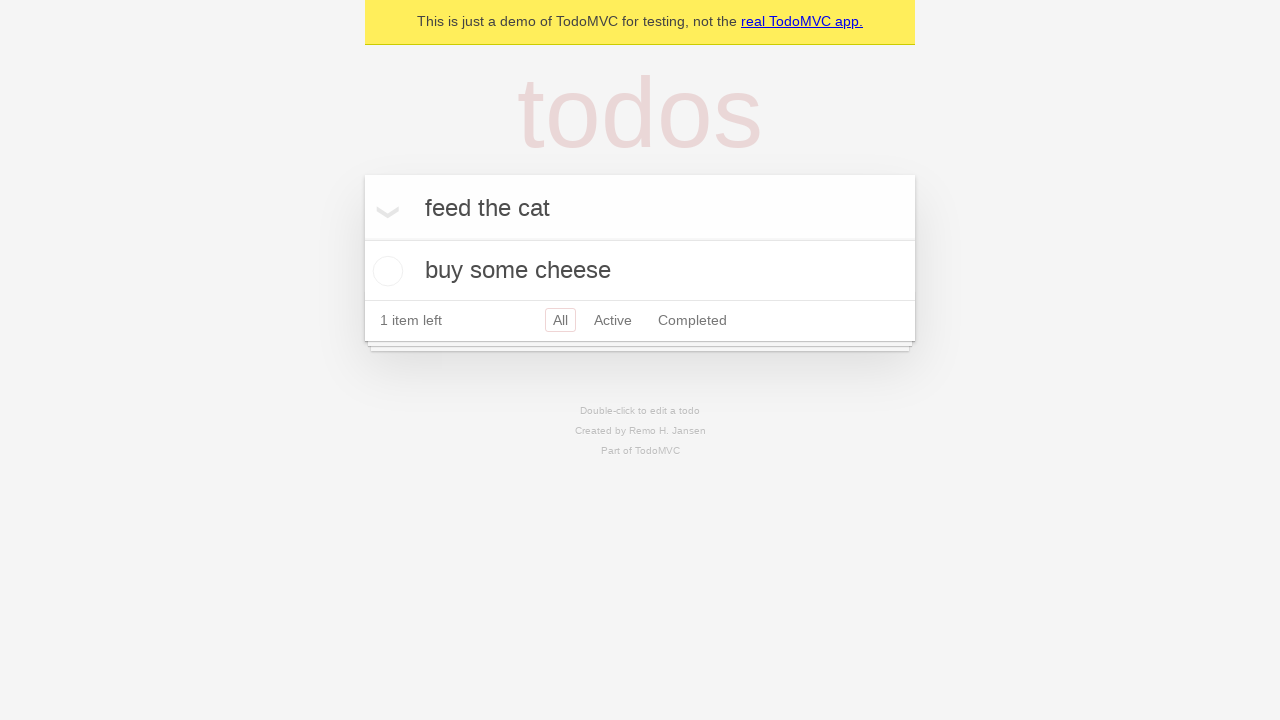

Pressed Enter to add second todo item on internal:attr=[placeholder="What needs to be done?"i]
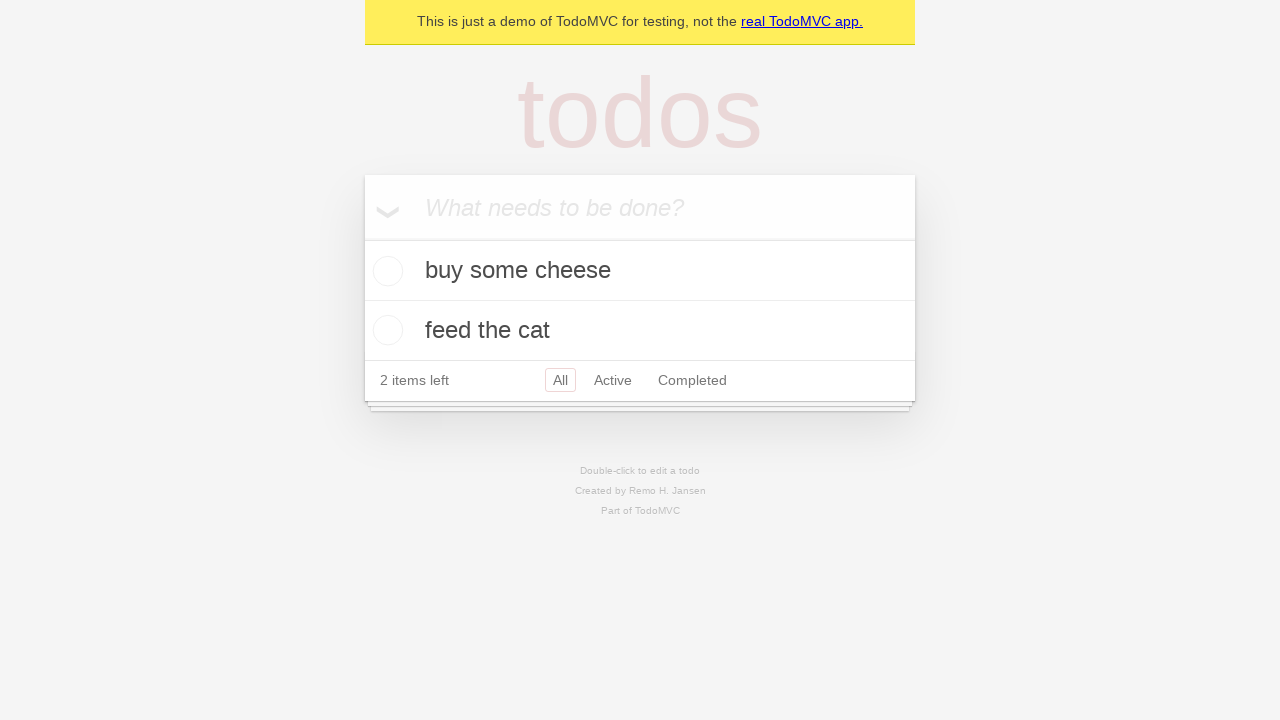

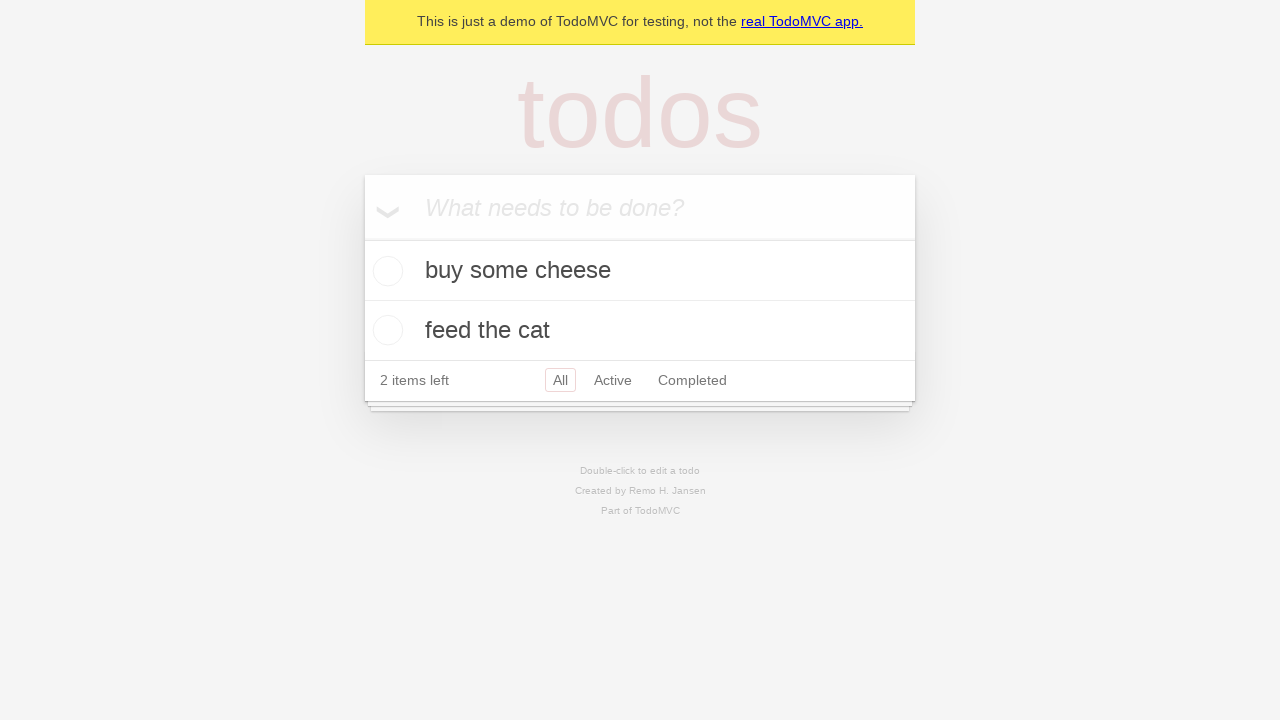